Tests mouse interaction by clicking an element to navigate to a new page, then navigating back to the previous page using browser back functionality.

Starting URL: https://awesomeqa.com/selenium/mouse_interaction.html

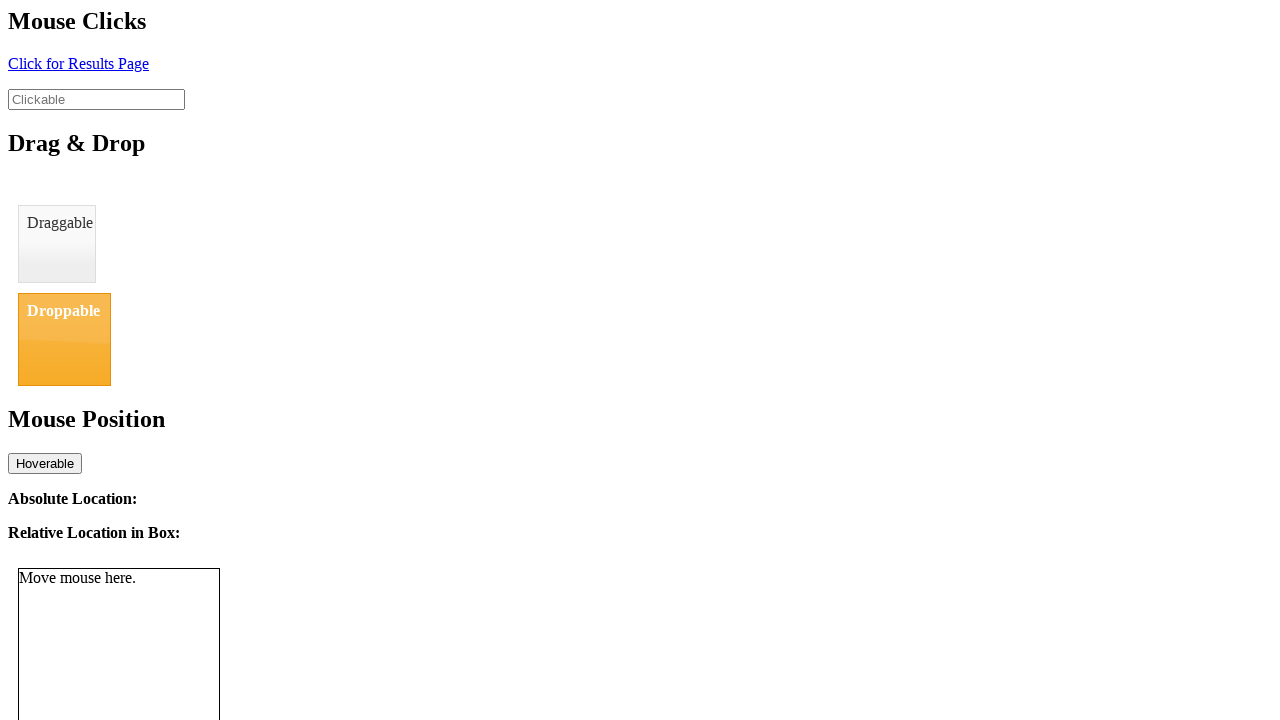

Clicked element with id 'click' to navigate to next page at (78, 63) on #click
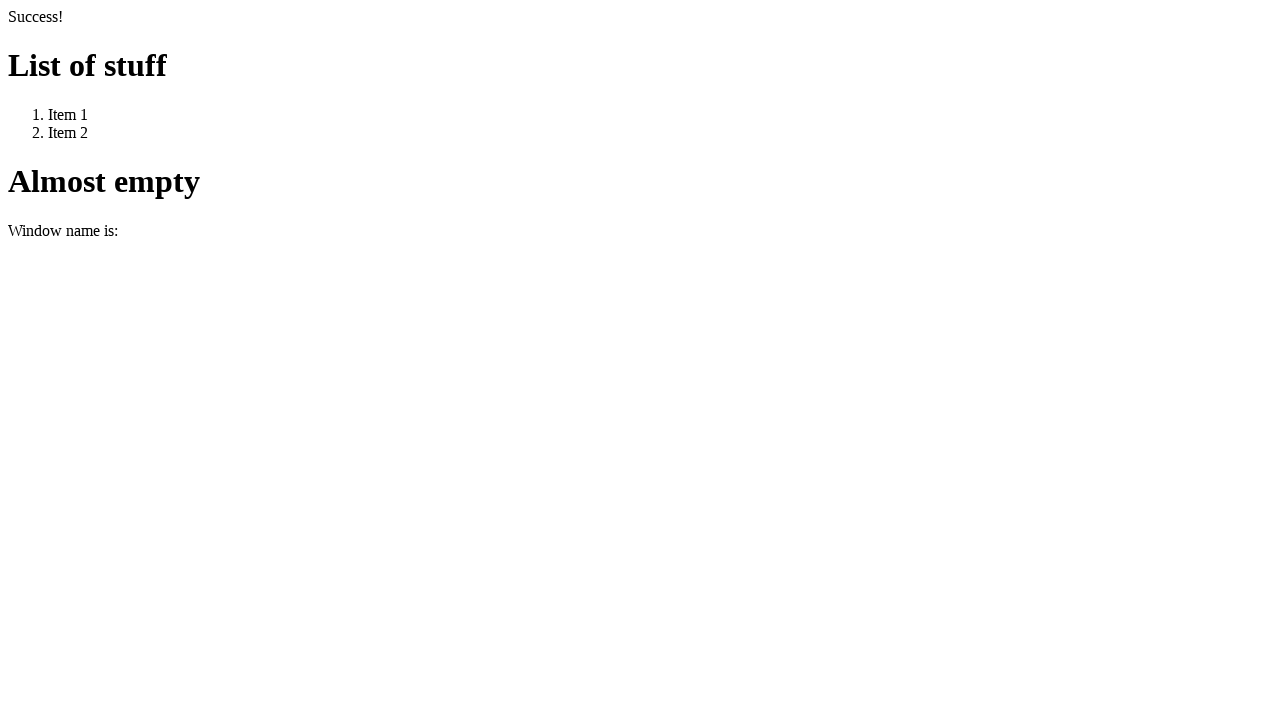

Waited for page to load after clicking
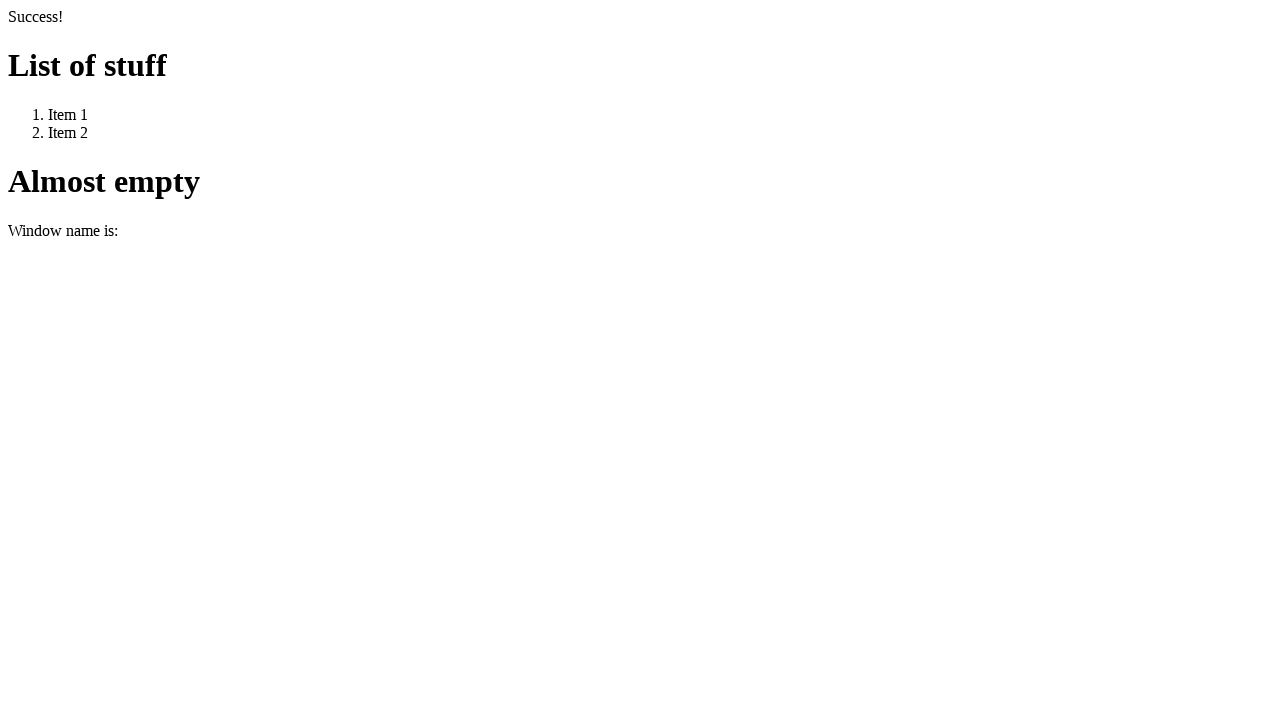

Navigated back to previous page using browser back button
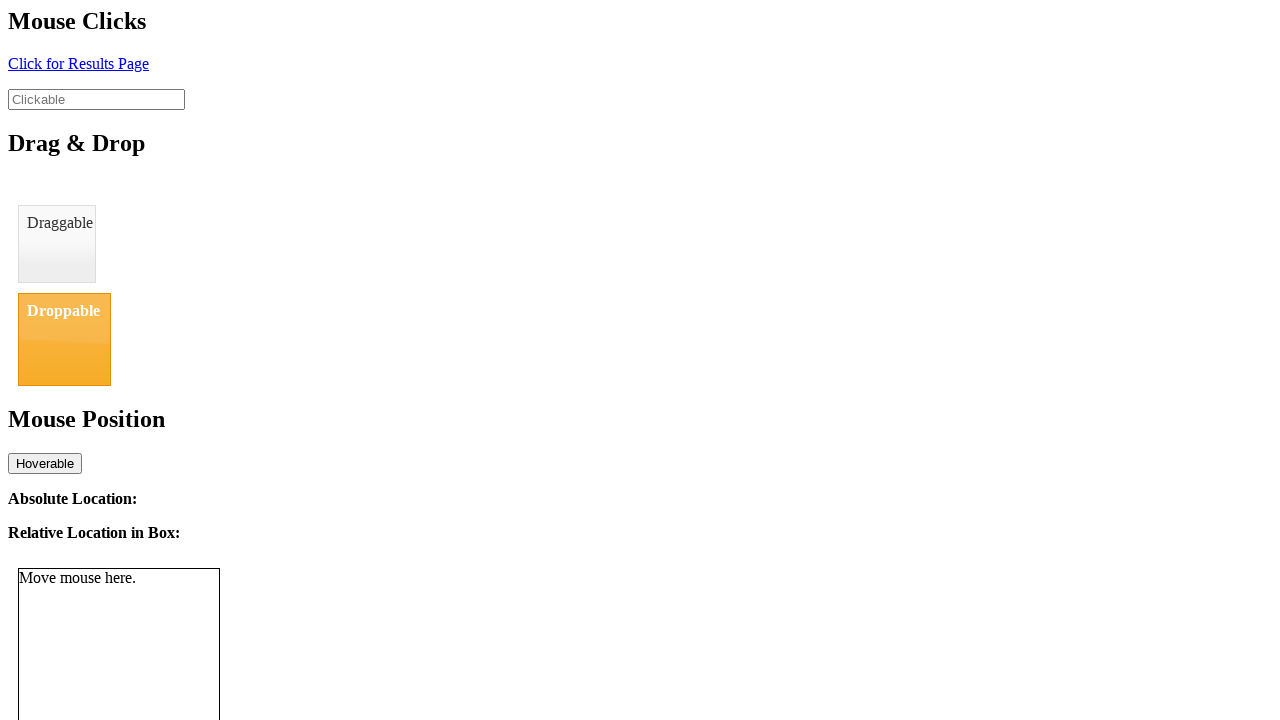

Waited for page to load after navigating back
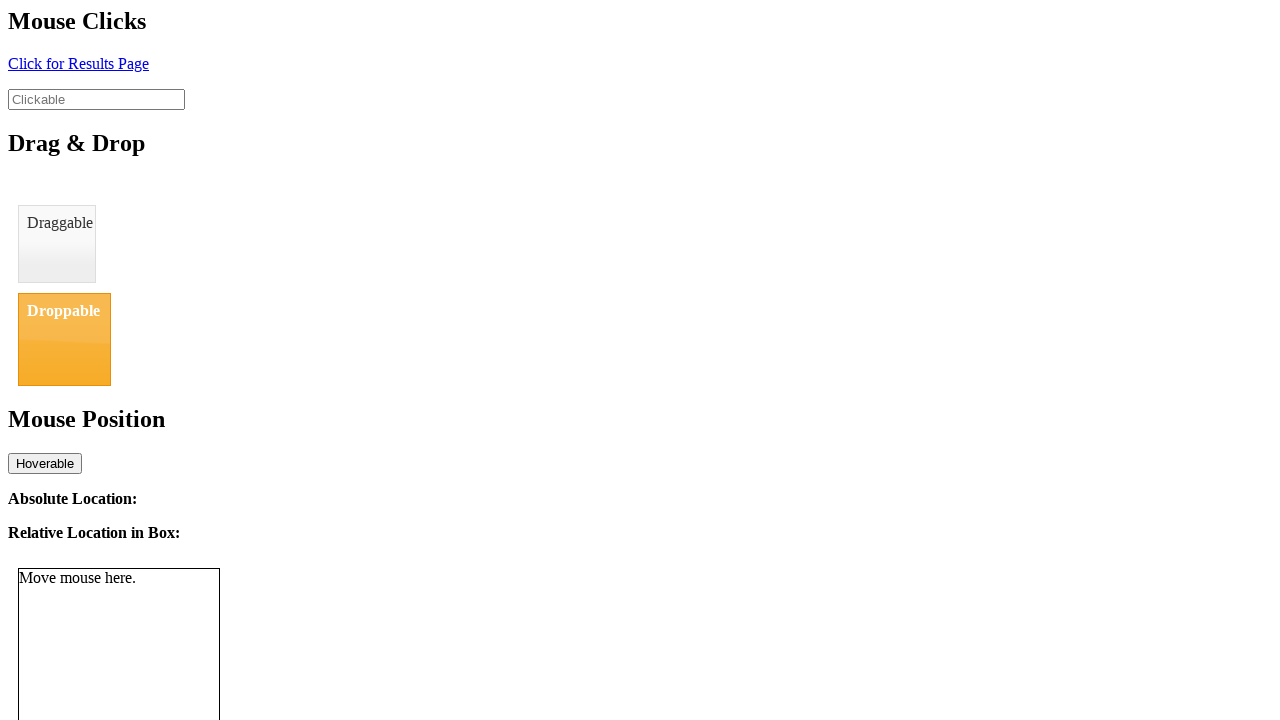

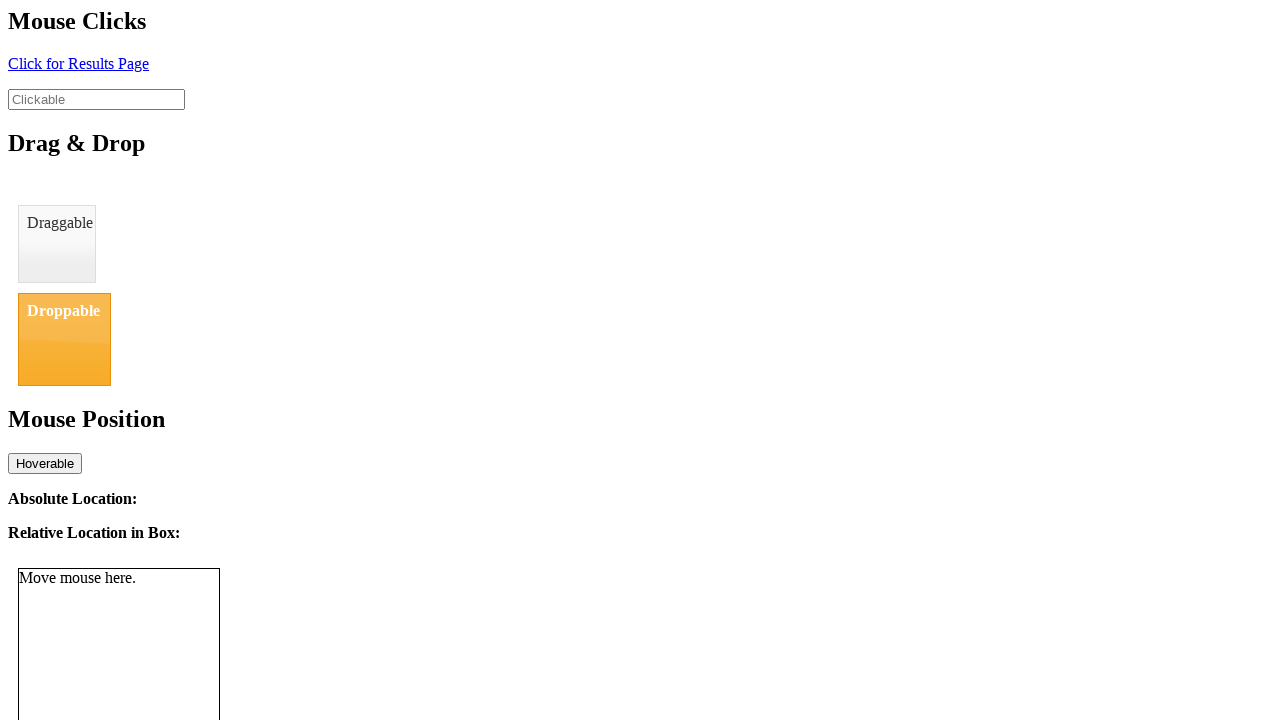